Selects checkboxes 3 and 4 using a loop based on their values and validates selection state

Starting URL: http://antoniotrindade.com.br/treinoautomacao/elementsweb.html

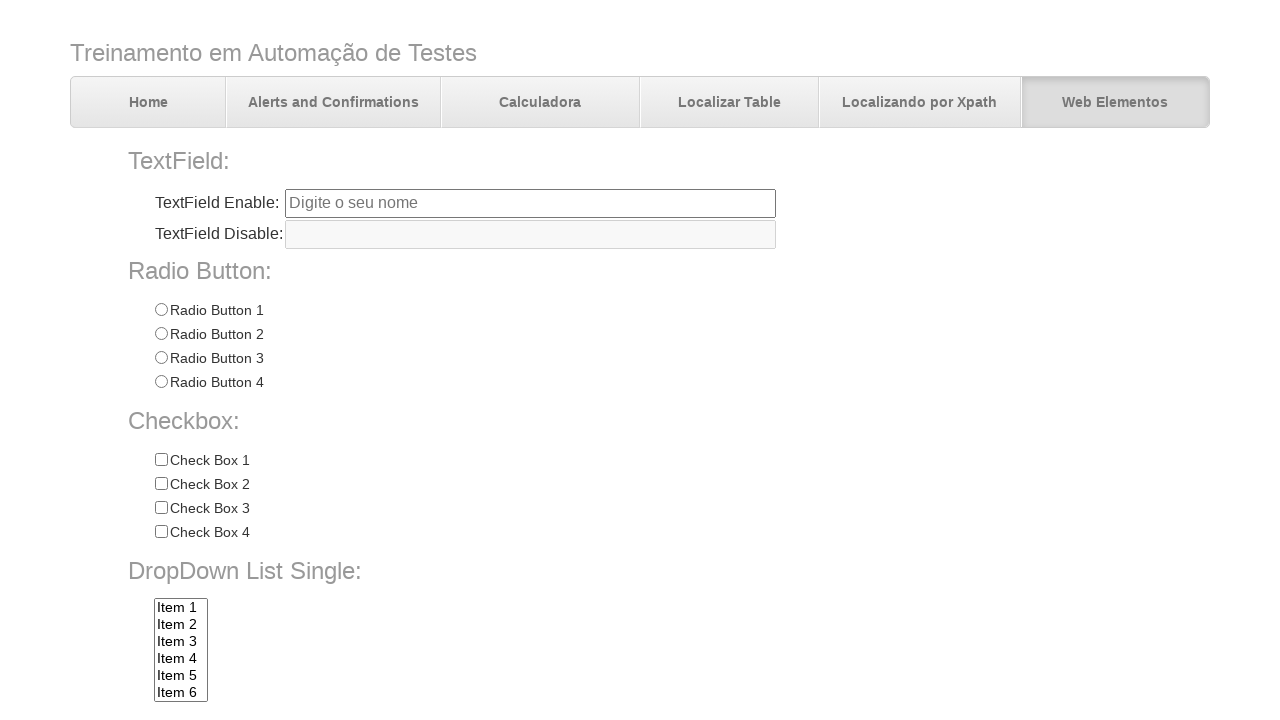

Located all checkboxes in the box div
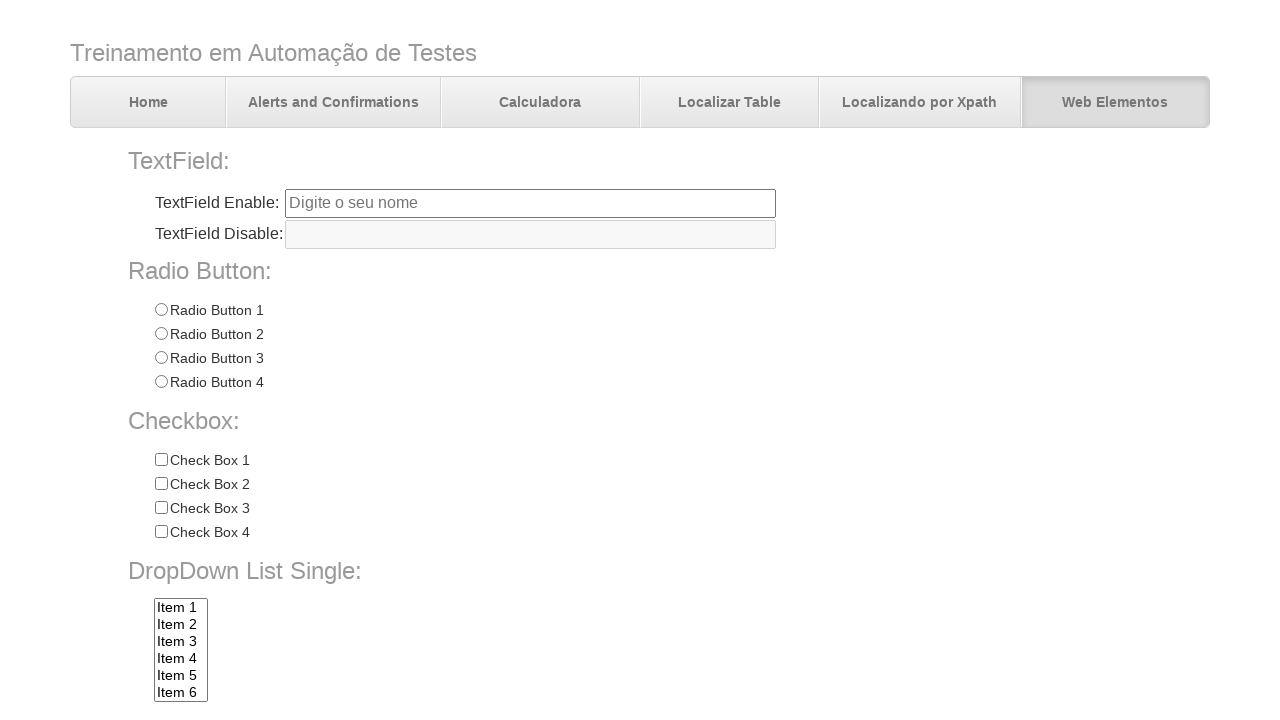

Verified that 4 checkboxes are present
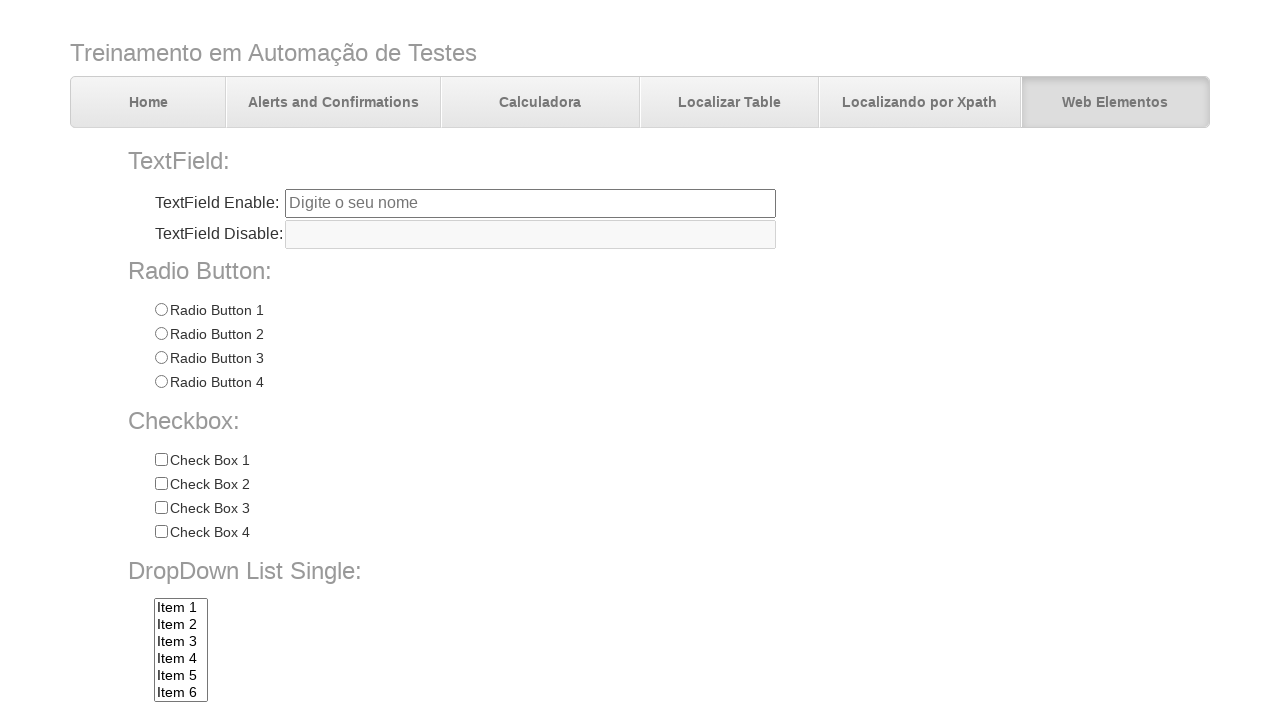

Clicked checkbox with value 'Check 3' at (161, 508) on xpath=//div[@id='box']//input[@type='checkbox'][@value='Check 3']
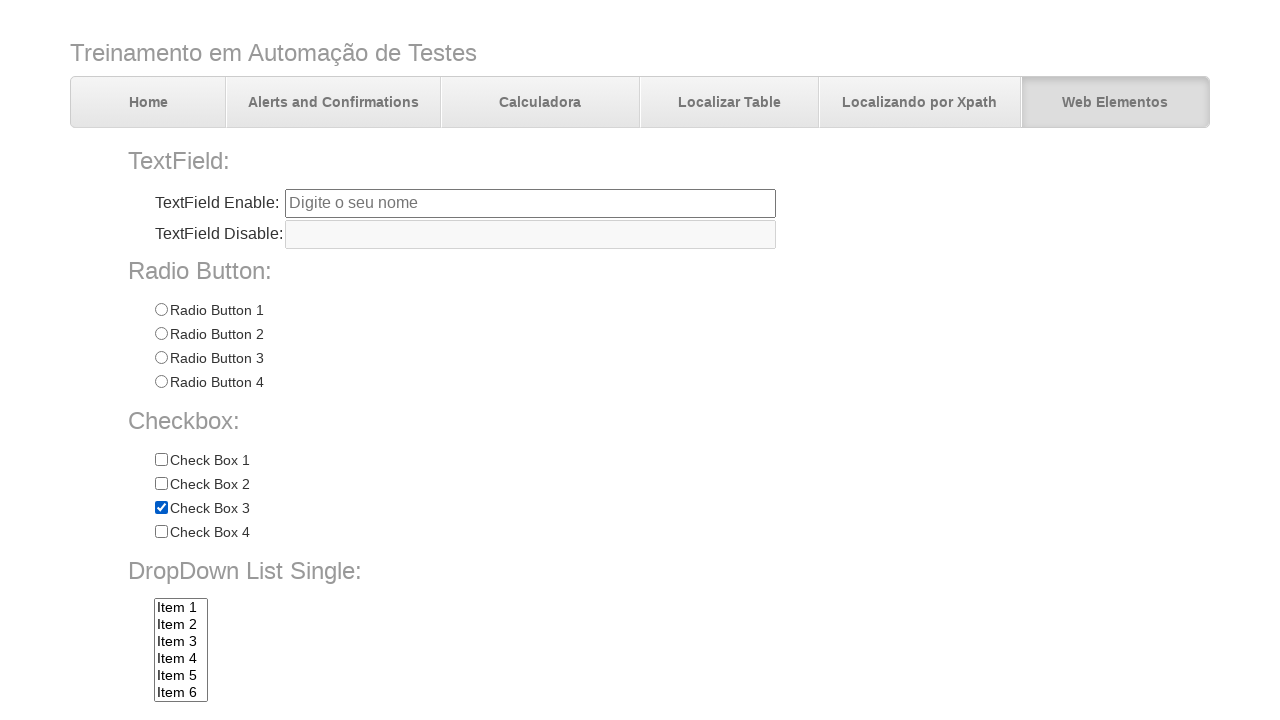

Clicked checkbox with value 'Check 4' at (161, 532) on xpath=//div[@id='box']//input[@type='checkbox'][@value='Check 4']
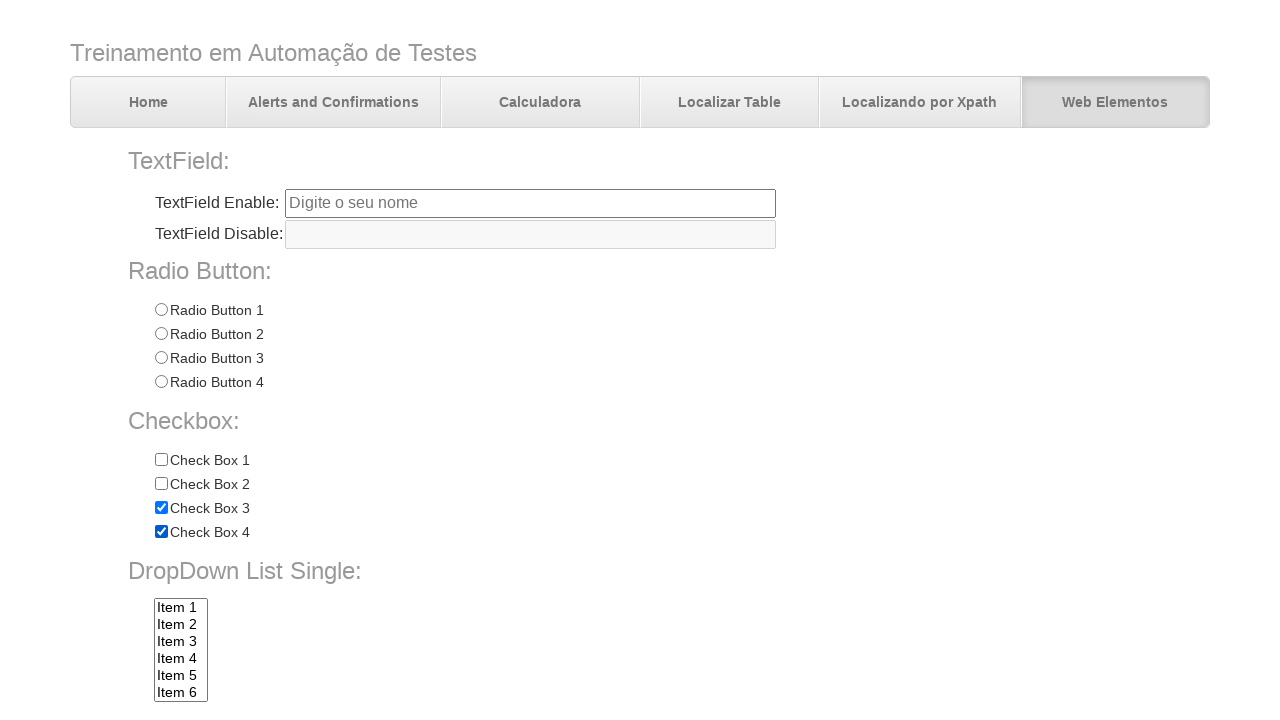

Verified that Check 1 is not selected
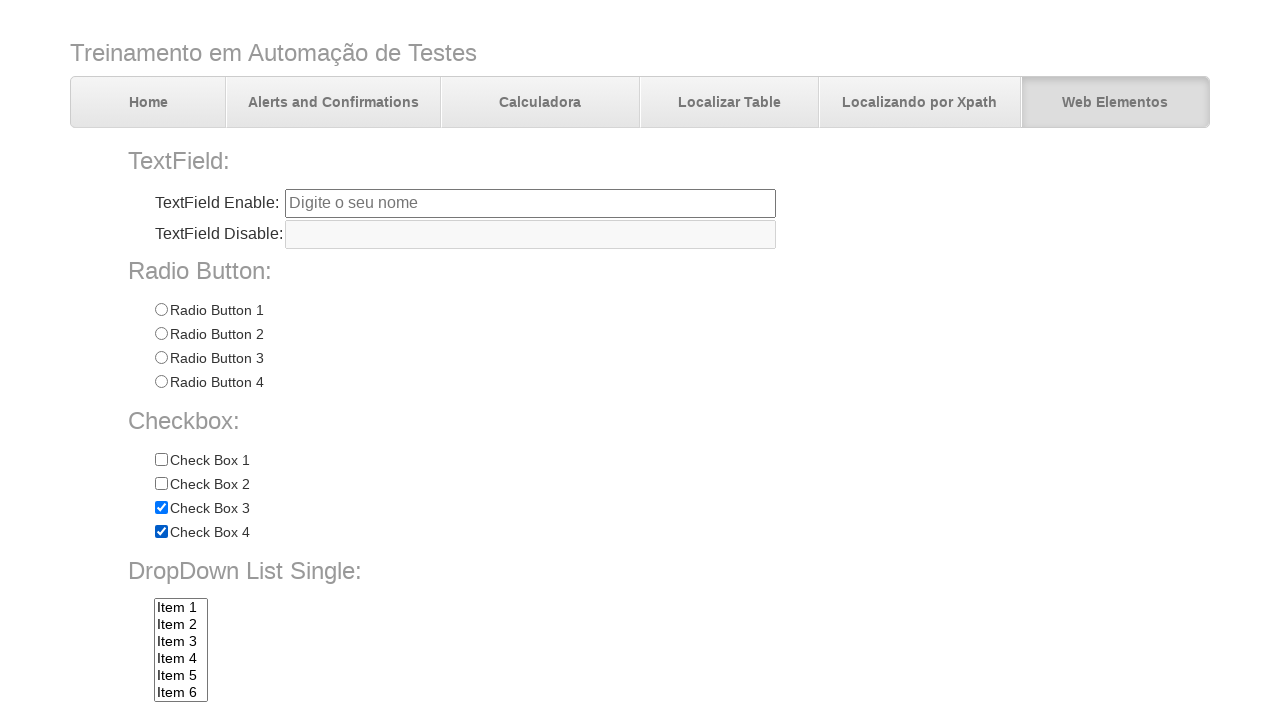

Verified that Check 2 is not selected
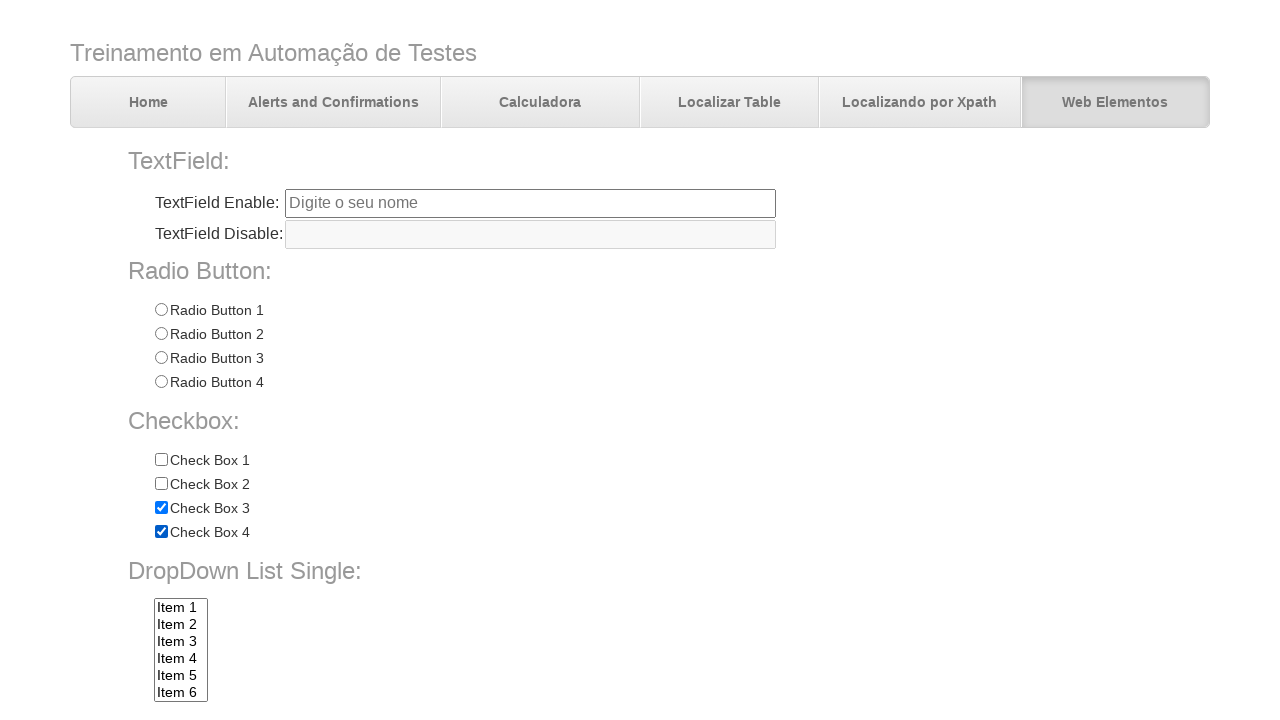

Verified that Check 3 is selected
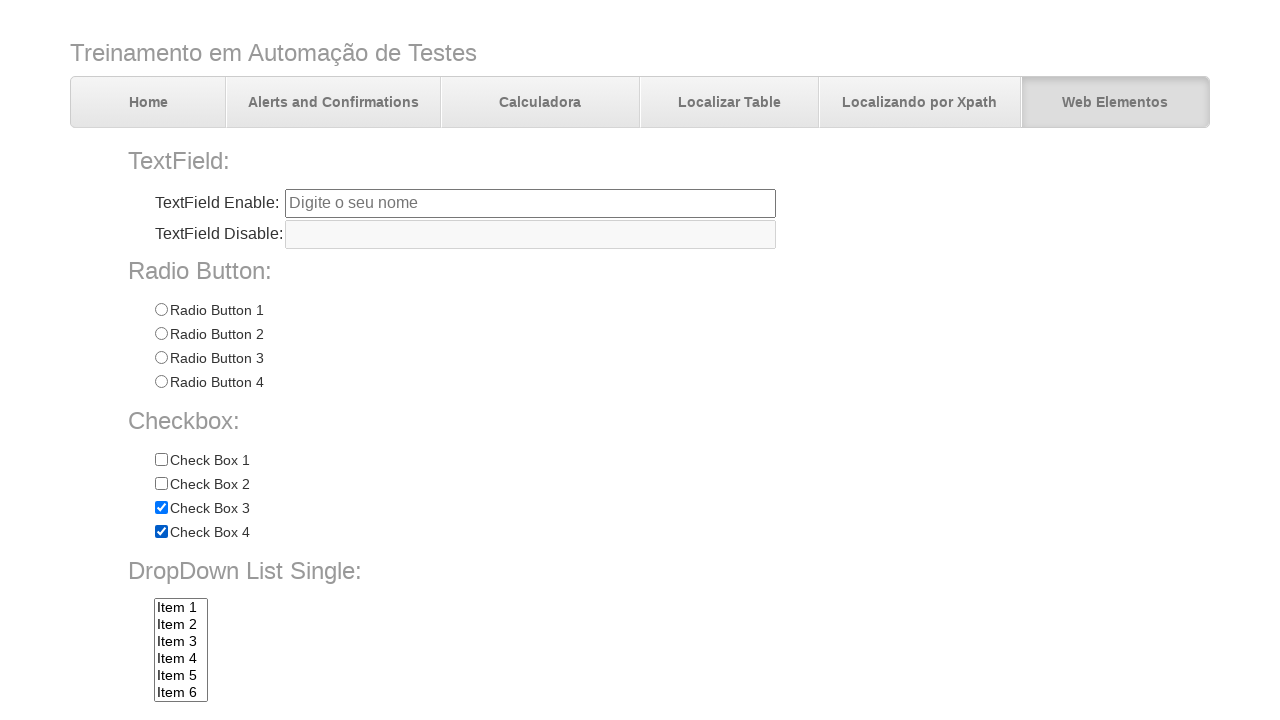

Verified that Check 4 is selected
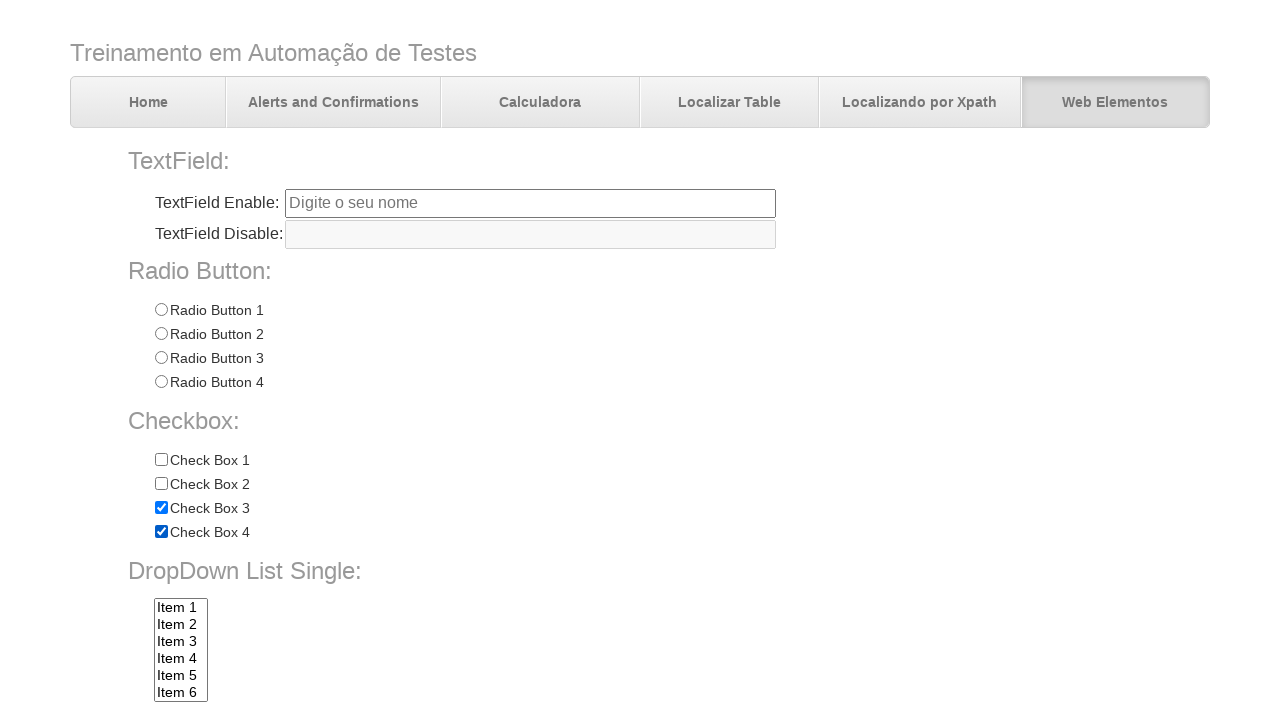

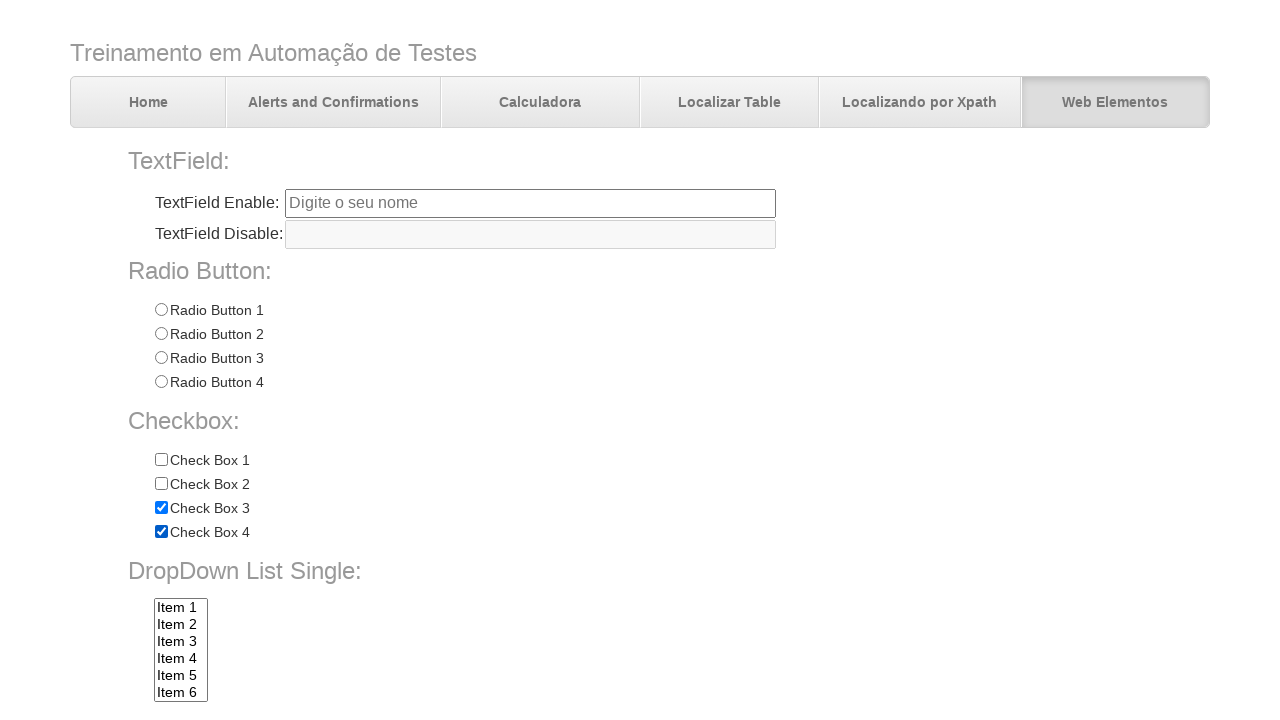